Tests the front page news section by verifying news items are displayed and testing the expand/collapse functionality of news cards.

Starting URL: http://rdomloge.entrydns.org:81/static/html/index.html

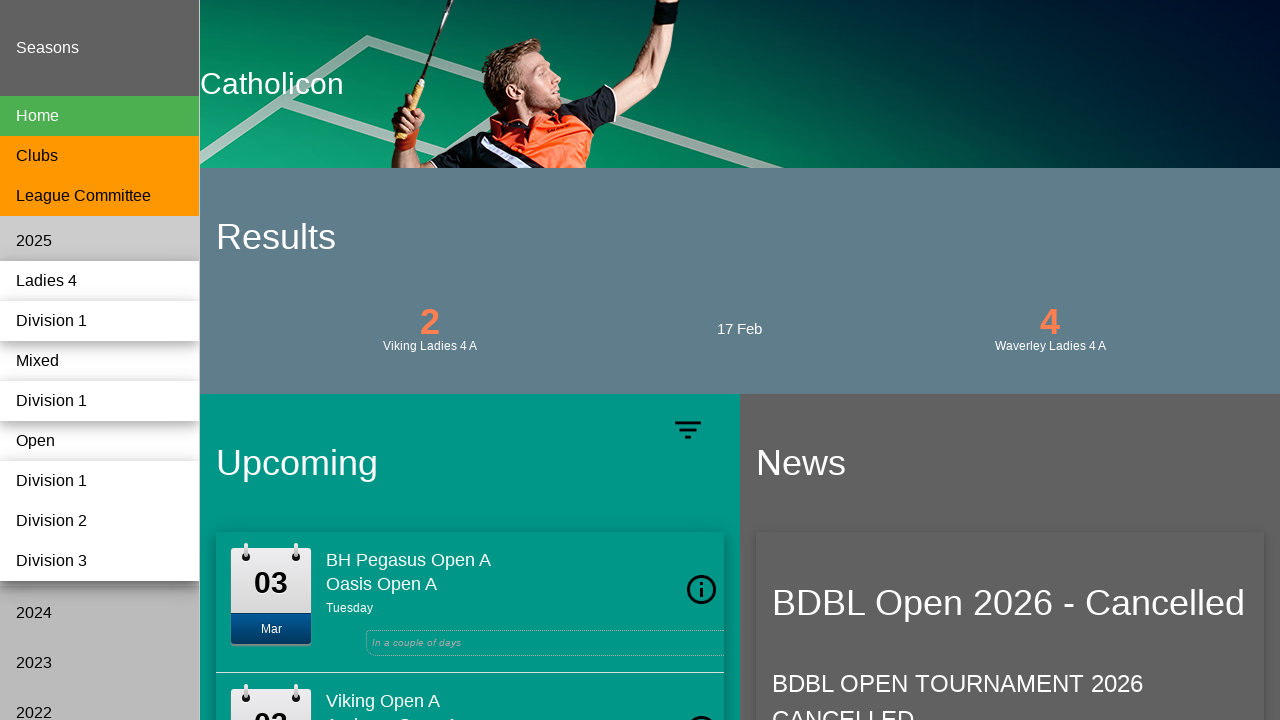

Waited for news section to be present
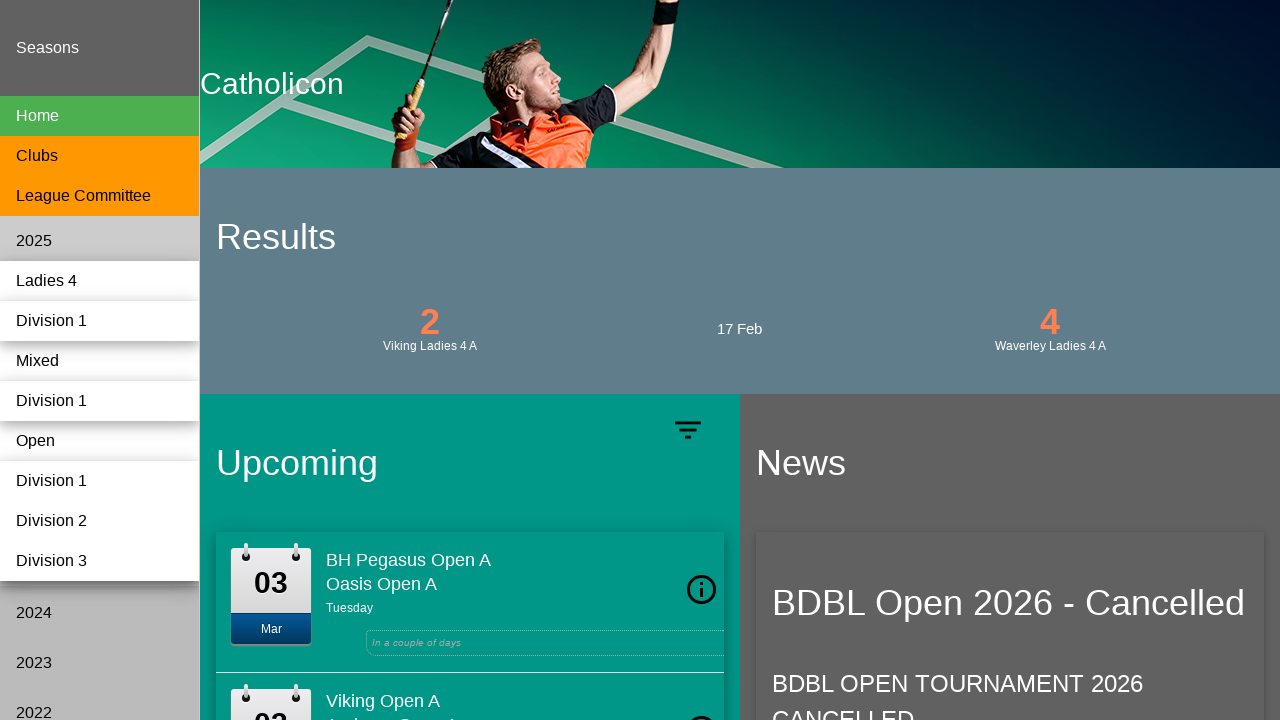

Waited for news card content to be displayed
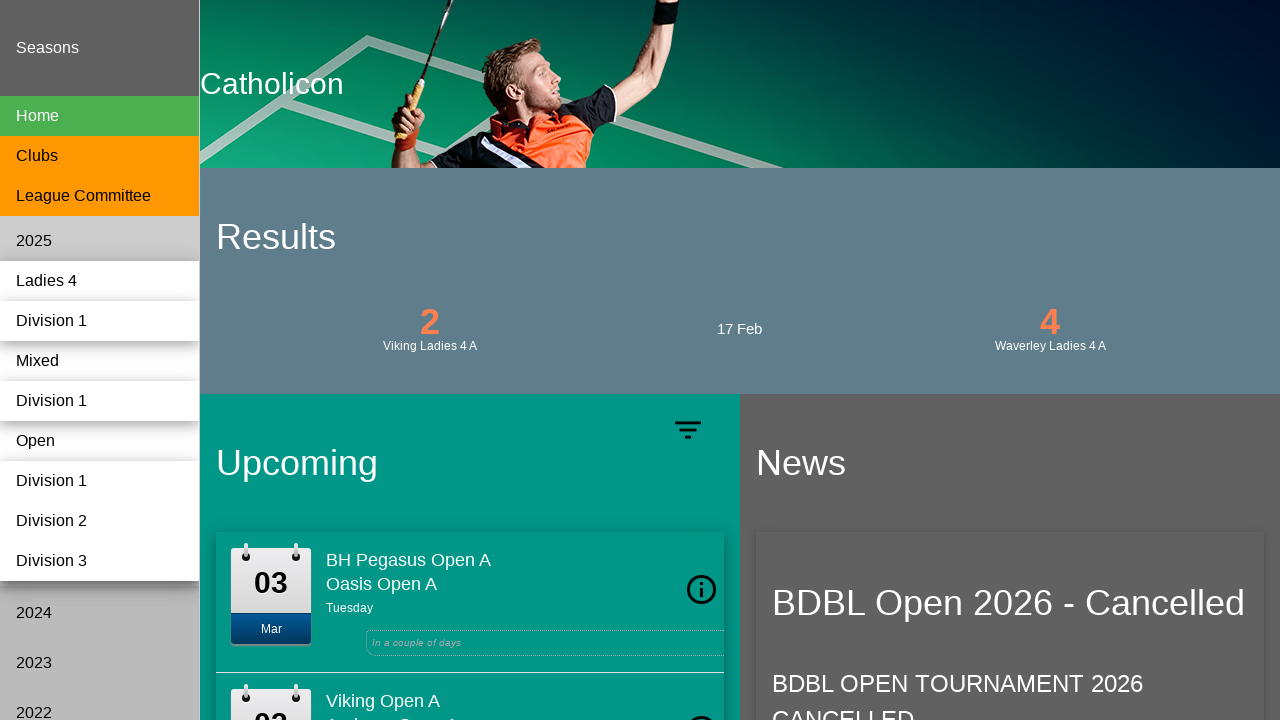

Clicked to expand news item at (793, 360) on .w3-card:nth-child(2) .w3-xlarge:nth-child(1)
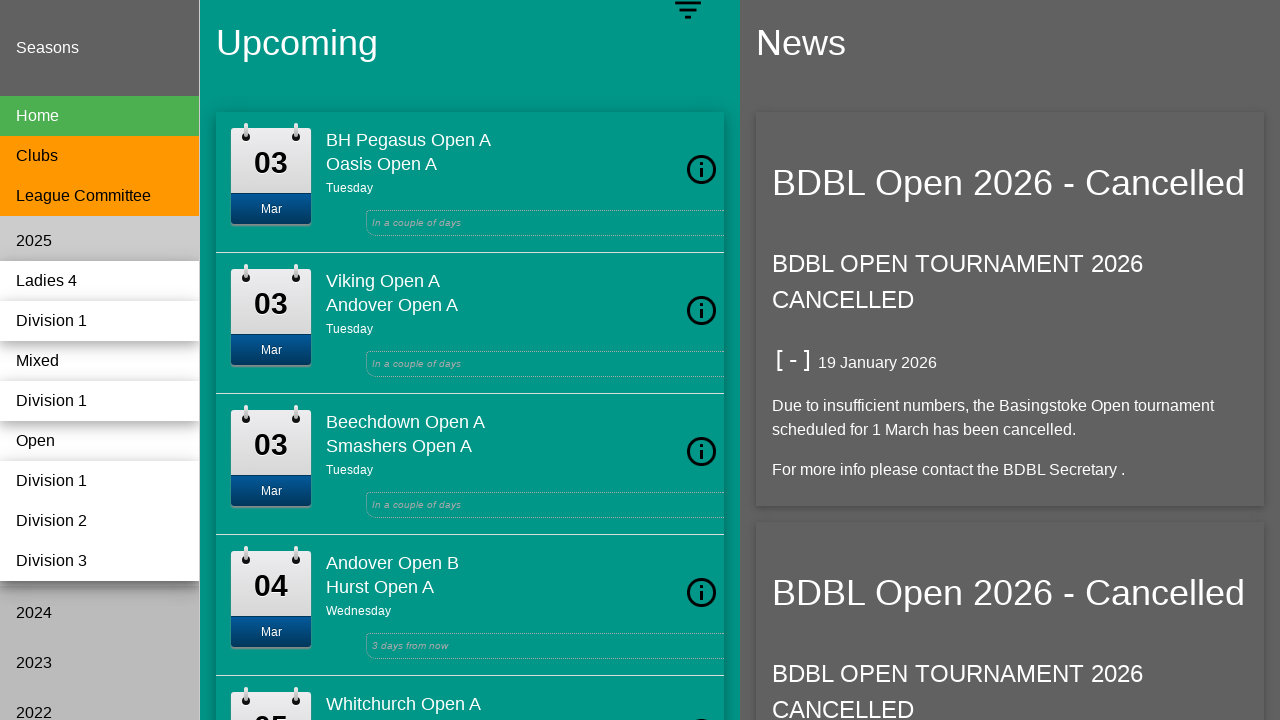

Clicked to collapse news item at (793, 360) on .w3-card:nth-child(2) > .ng-isolate-scope > div > .w3-xlarge:nth-child(2)
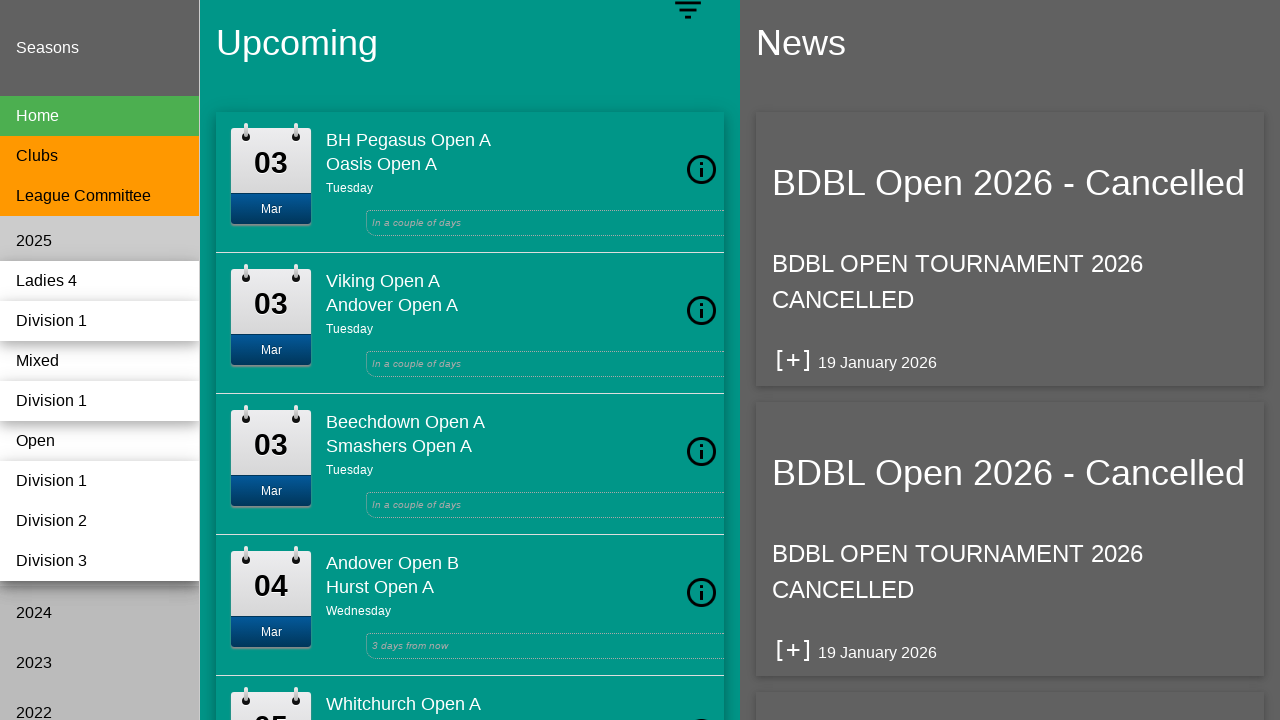

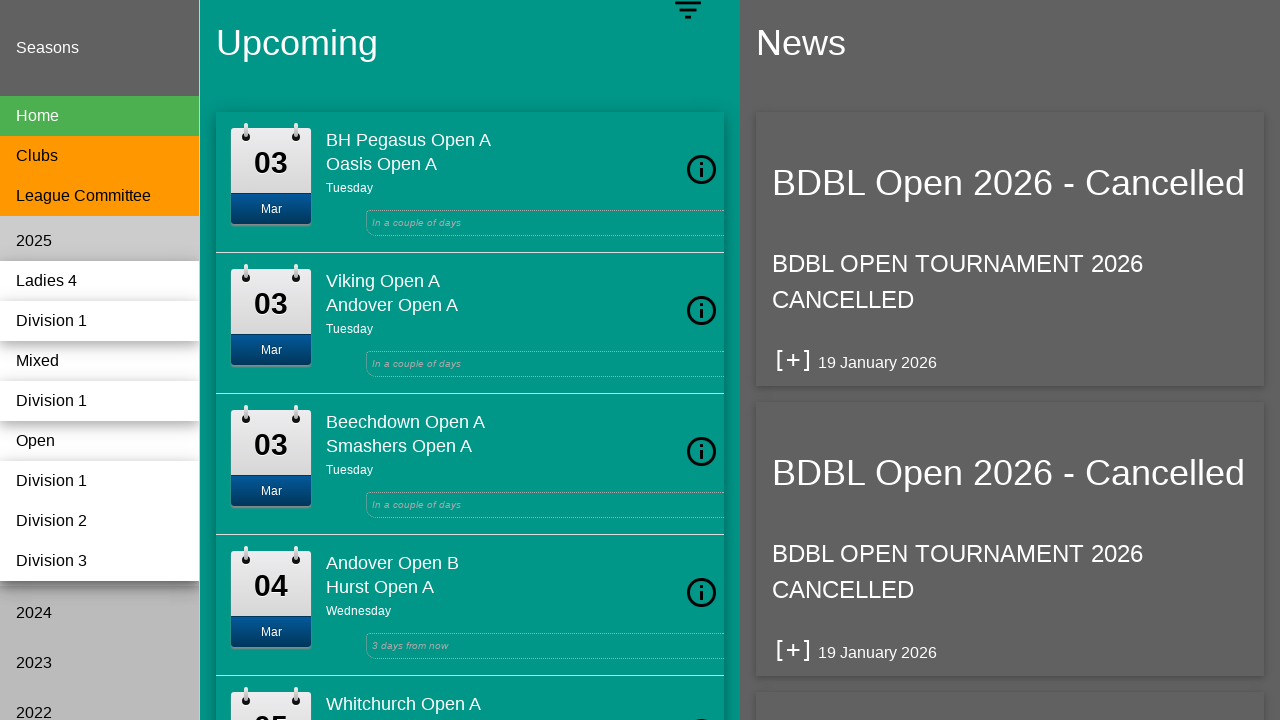